Tests the Playwright documentation homepage by verifying the page title contains "Playwright", checking the "Get Started" link has the correct href attribute, clicking it, and verifying the Installation page loads with the correct heading.

Starting URL: https://playwright.dev

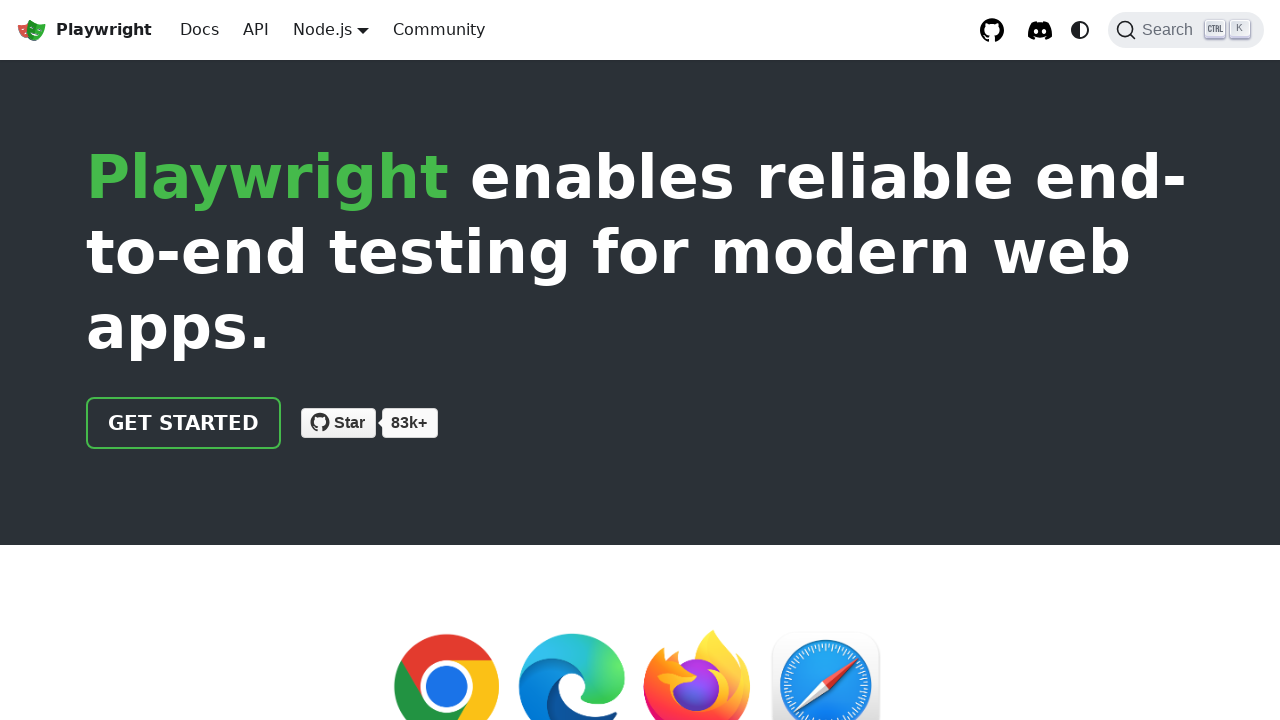

Verified page title contains 'Playwright'
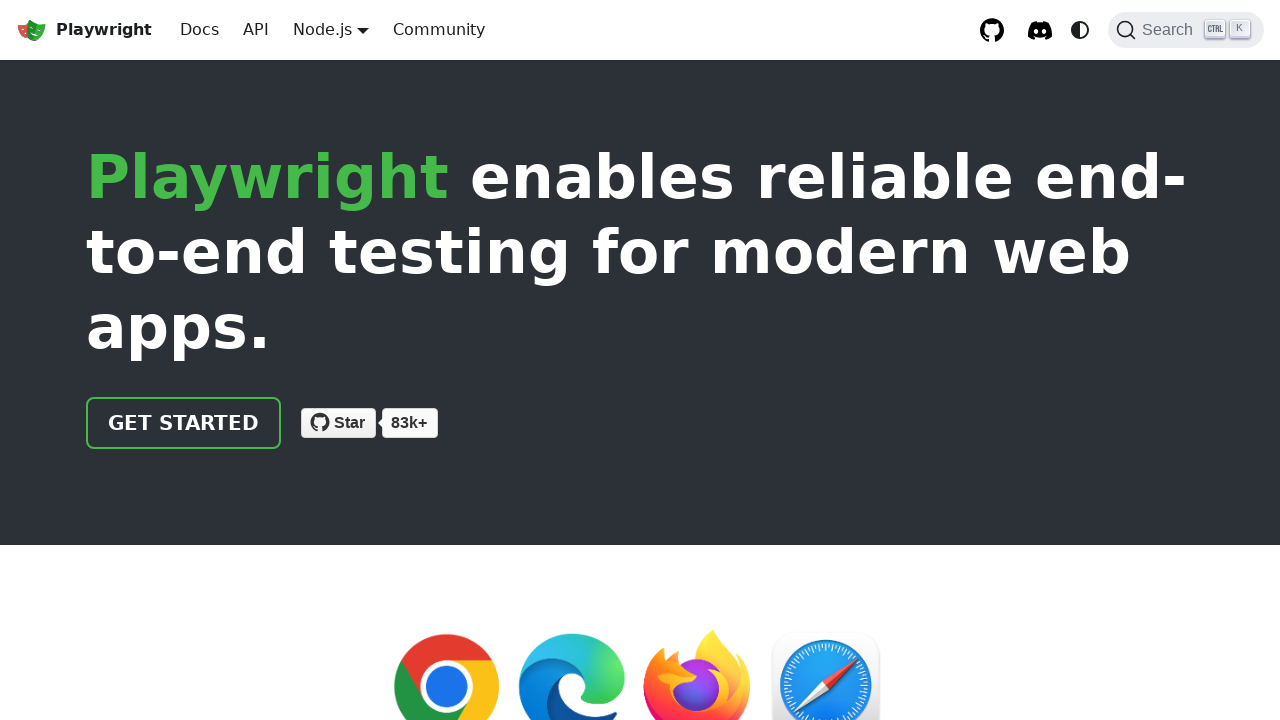

Located the 'Get Started' link
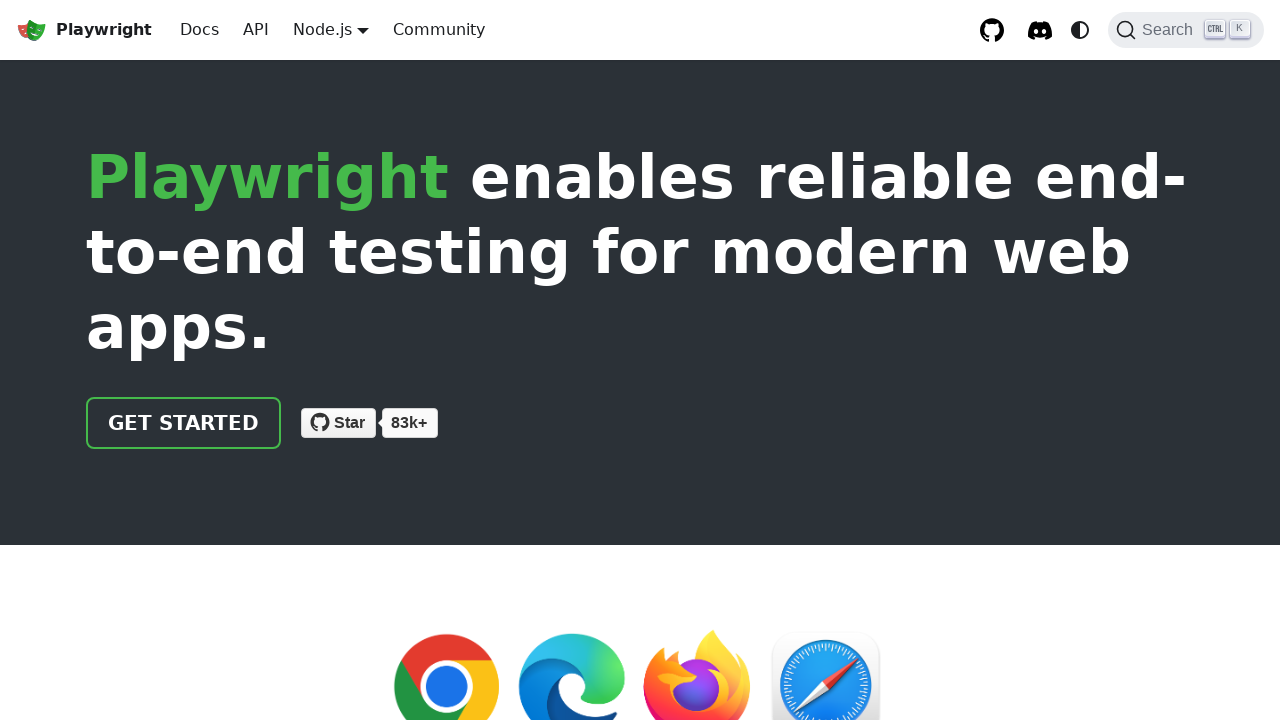

Verified 'Get Started' link has correct href attribute '/docs/intro'
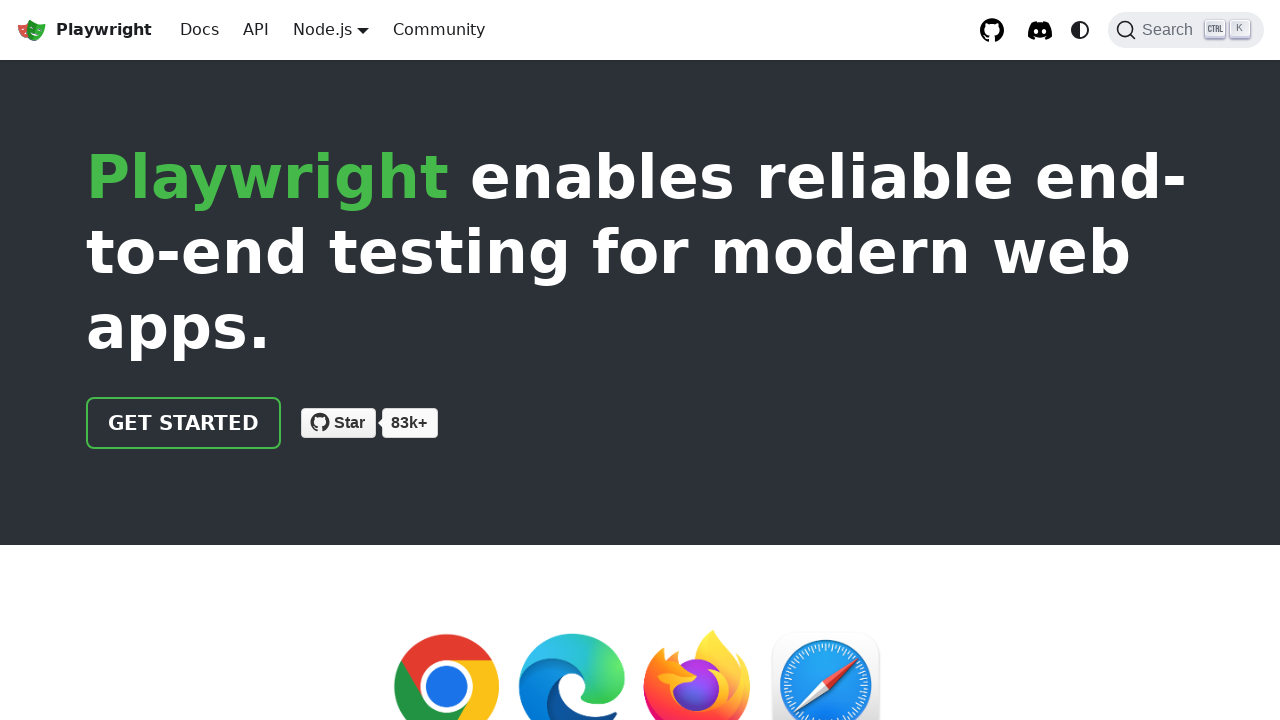

Clicked the 'Get Started' link at (184, 423) on .getStarted_Sjon
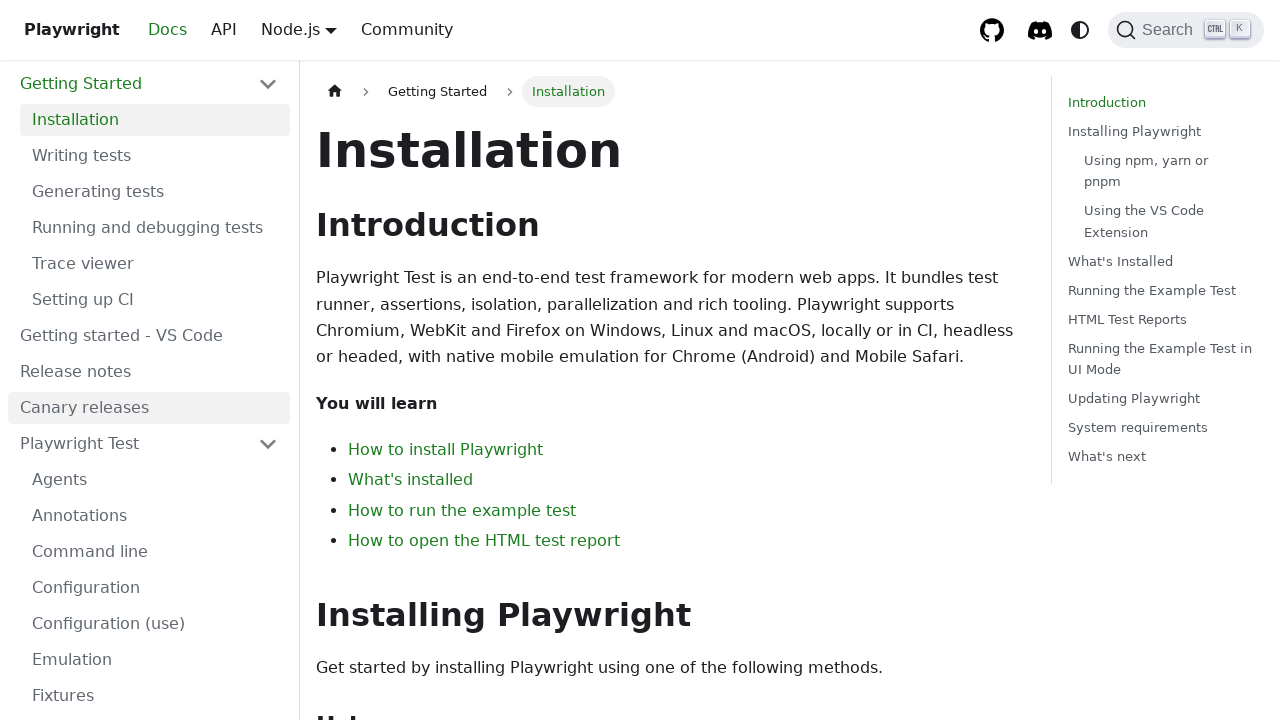

Verified Installation heading is visible on loaded page
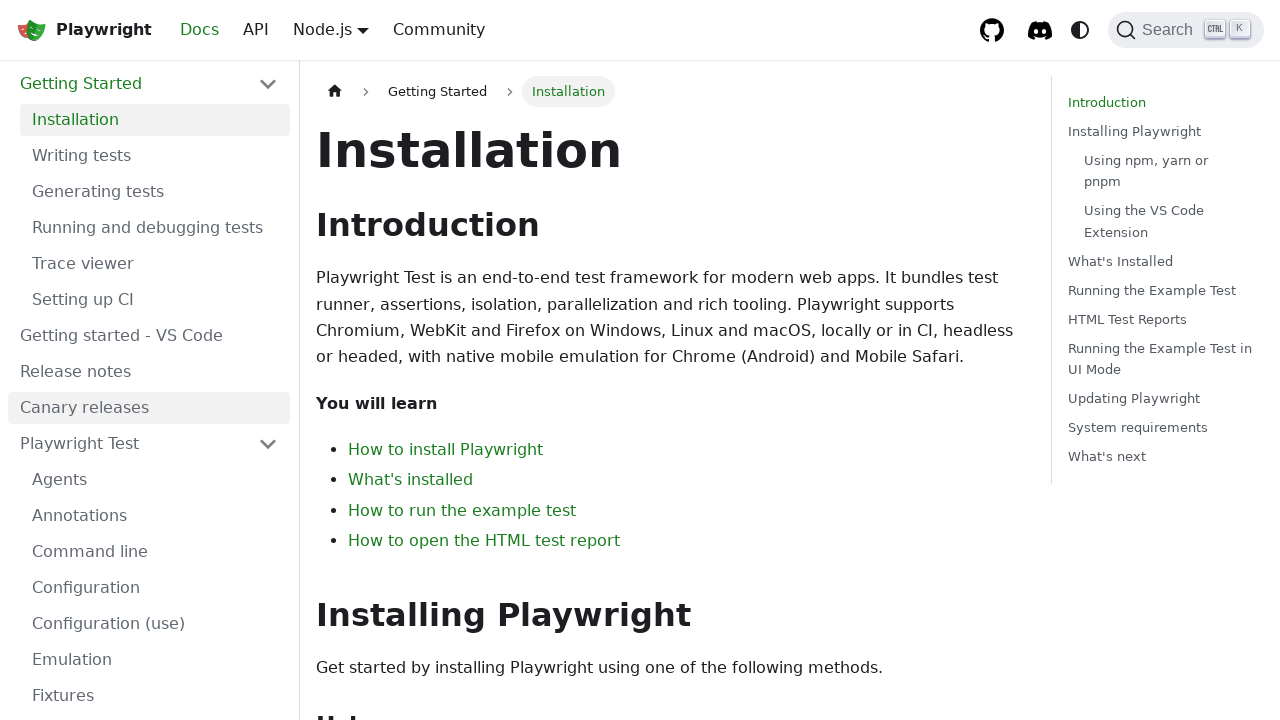

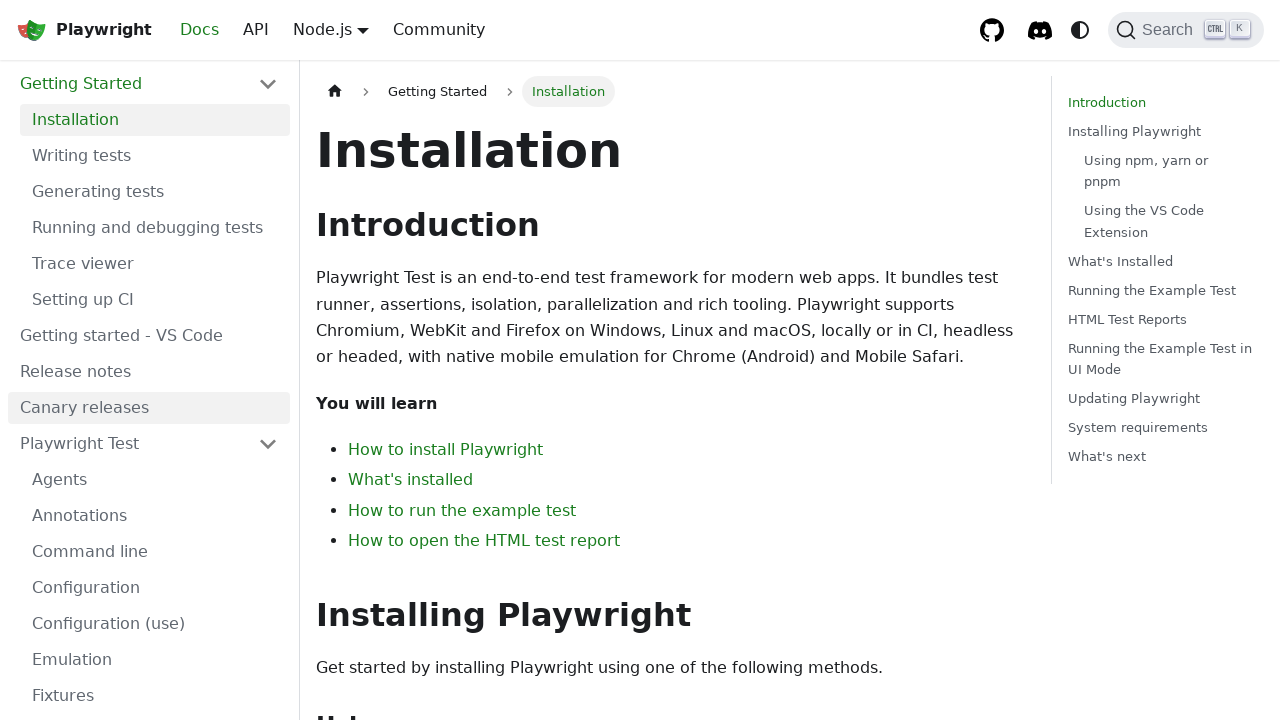